Clicks on Song Lyrics submenu and verifies the page heading text

Starting URL: http://www.99-bottles-of-beer.net/

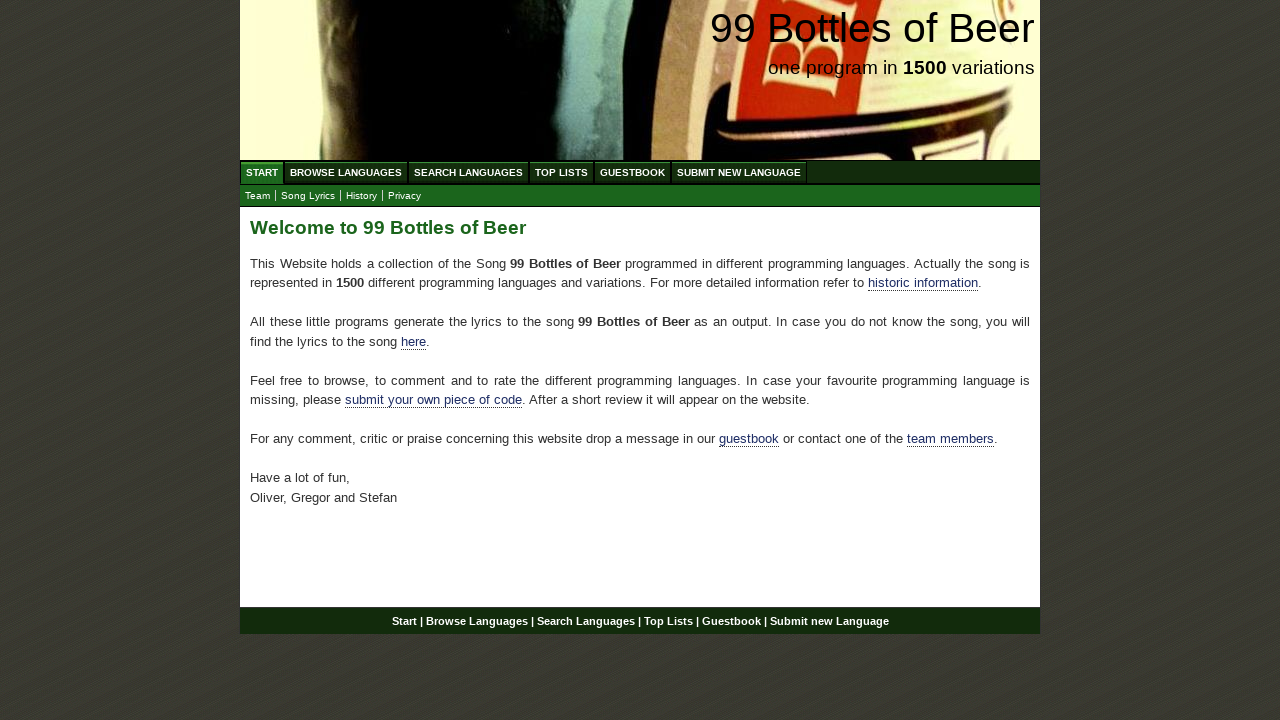

Clicked on Song Lyrics submenu at (308, 196) on xpath=//body/div[@id='wrap']/div[@id='navigation']/ul[@id='submenu']/li/a[@href=
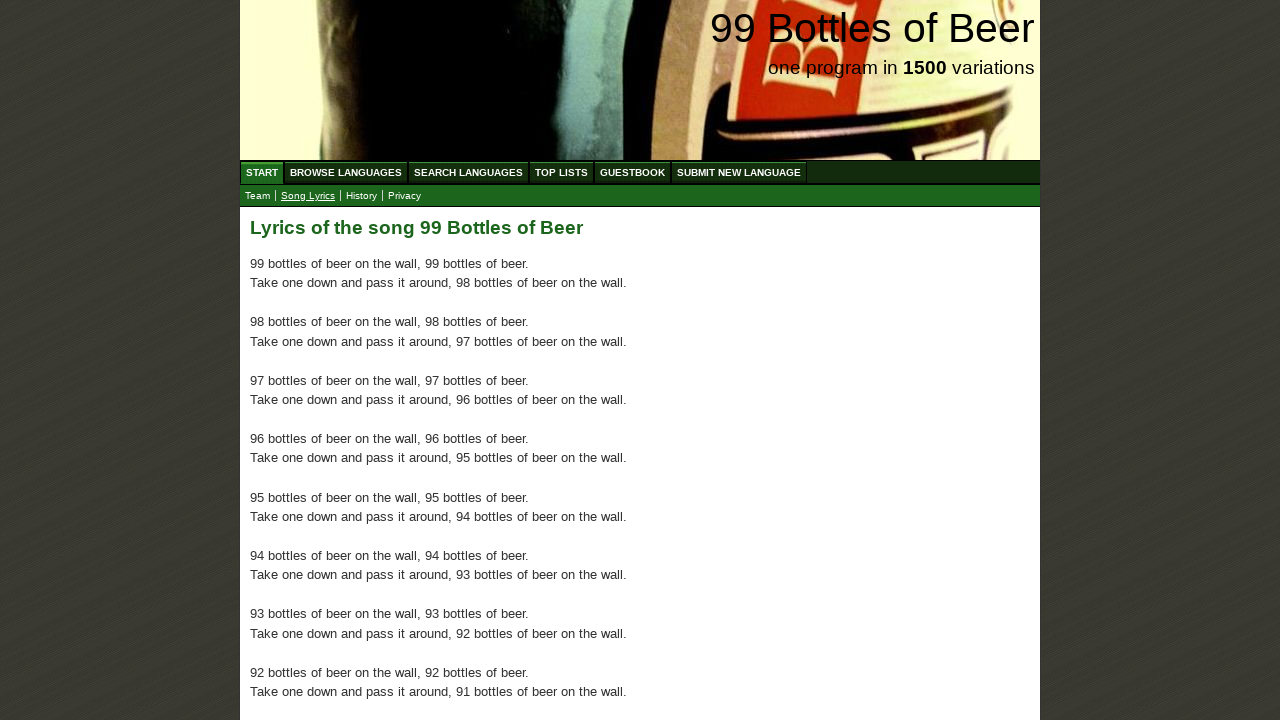

Page heading loaded and verified
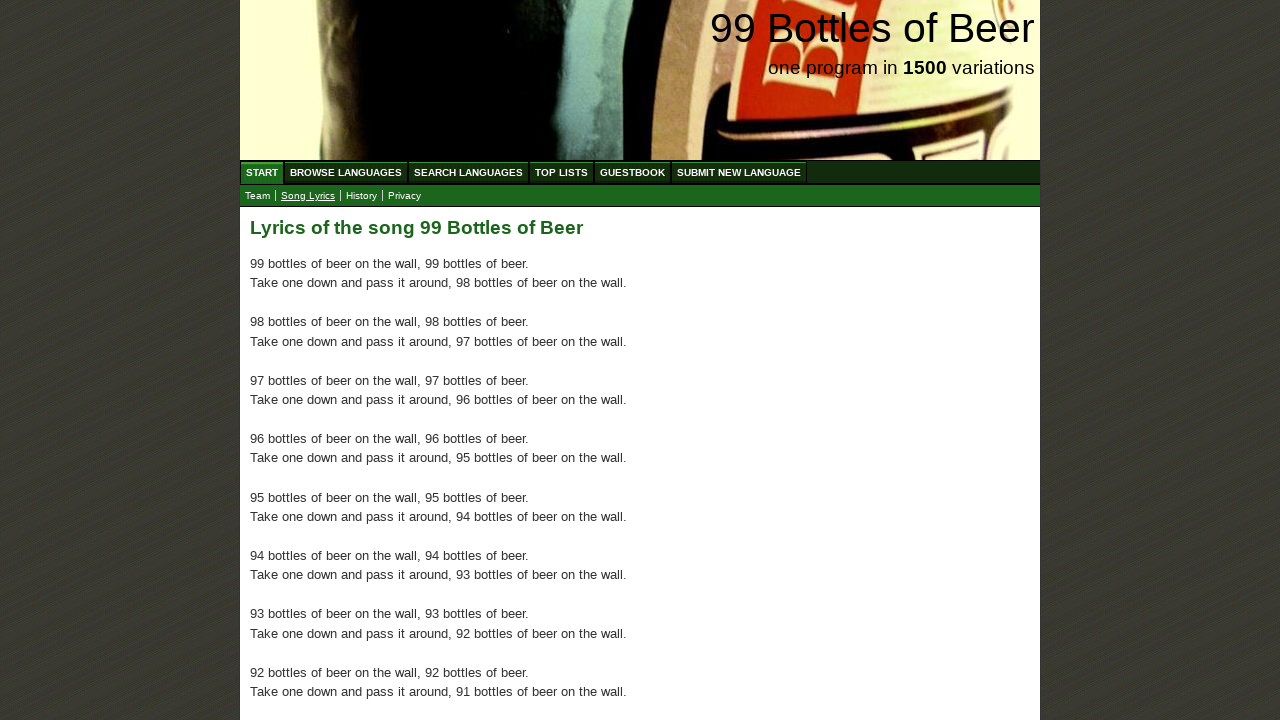

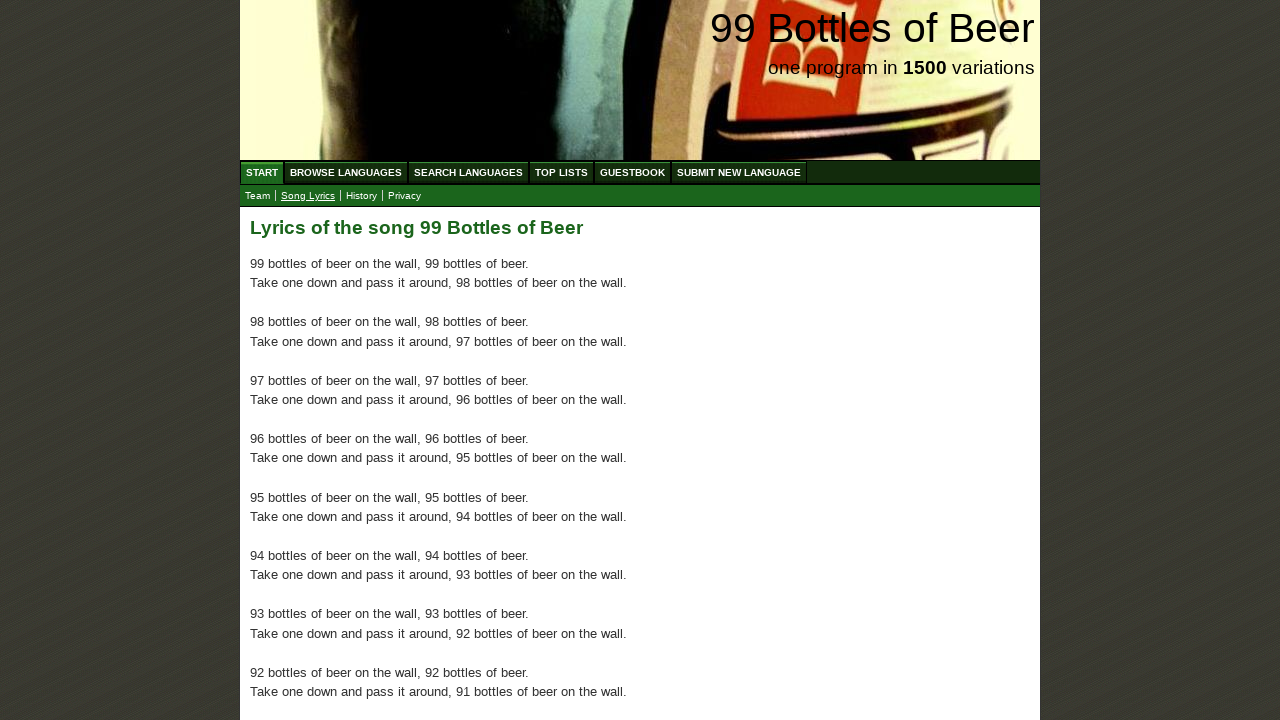